Tests un-marking items as complete by unchecking the toggle box

Starting URL: https://demo.playwright.dev/todomvc

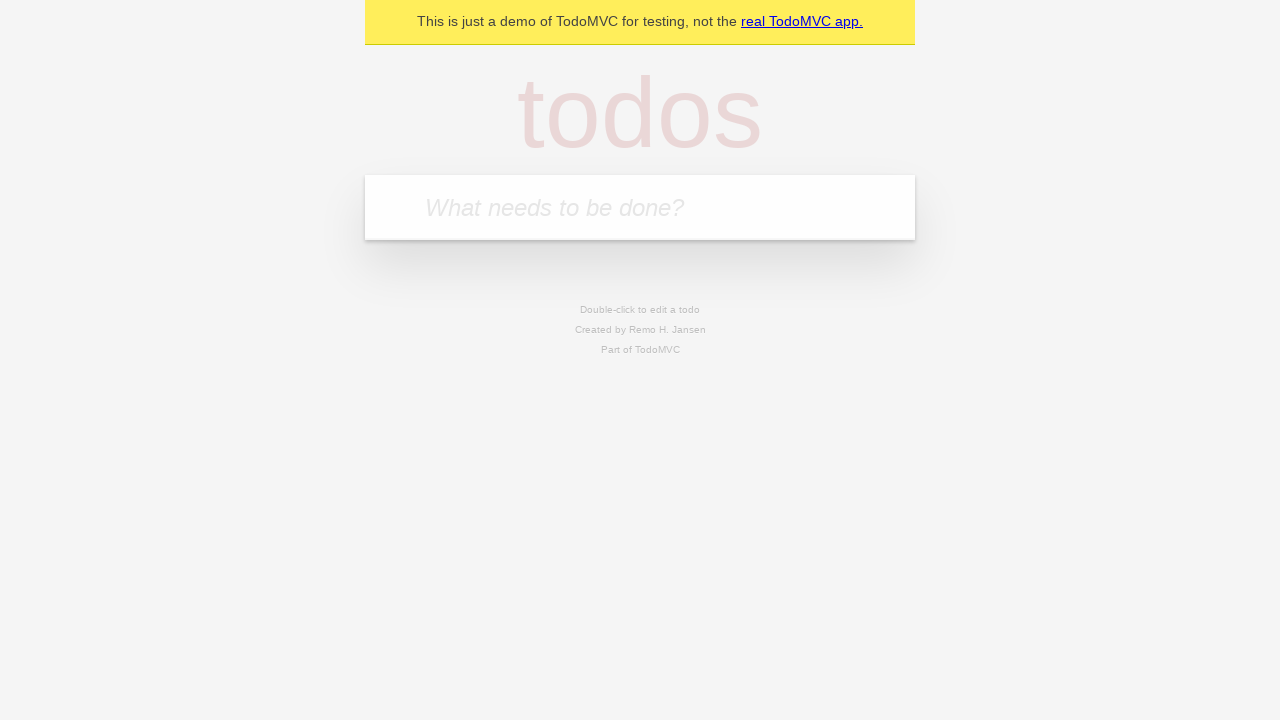

Filled new todo input with 'buy some cheese' on .new-todo
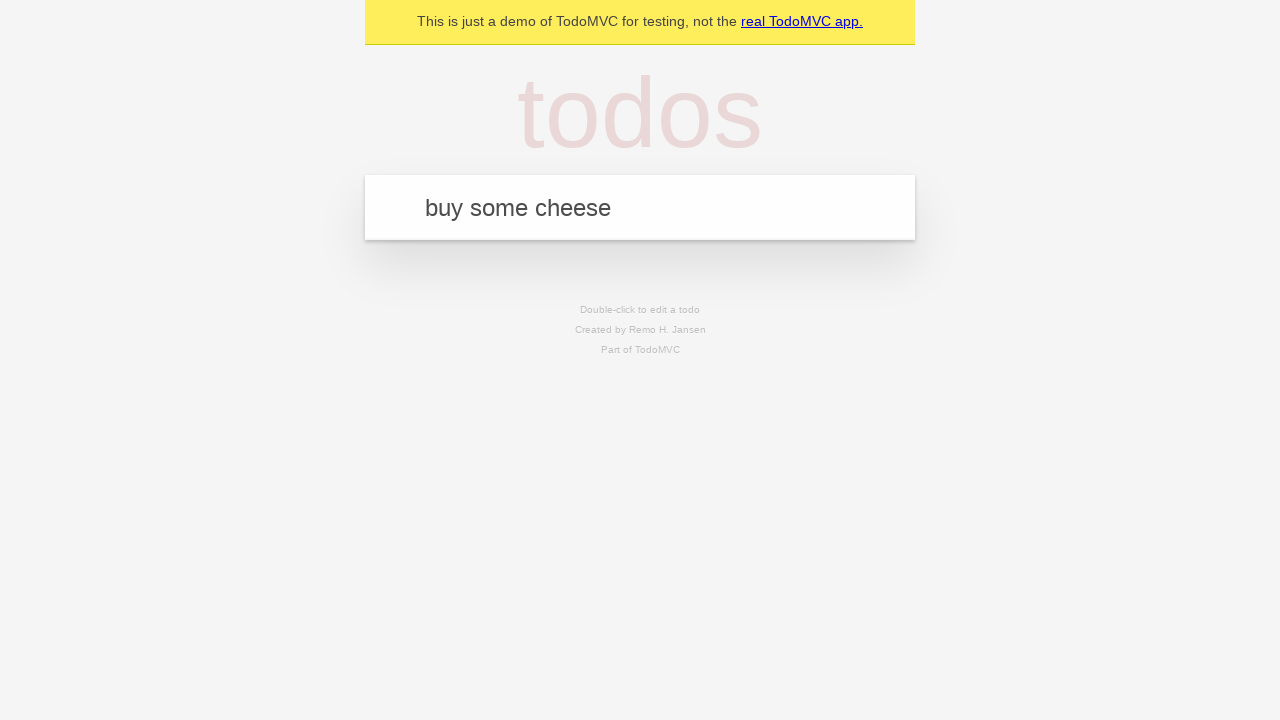

Pressed Enter to create first todo item on .new-todo
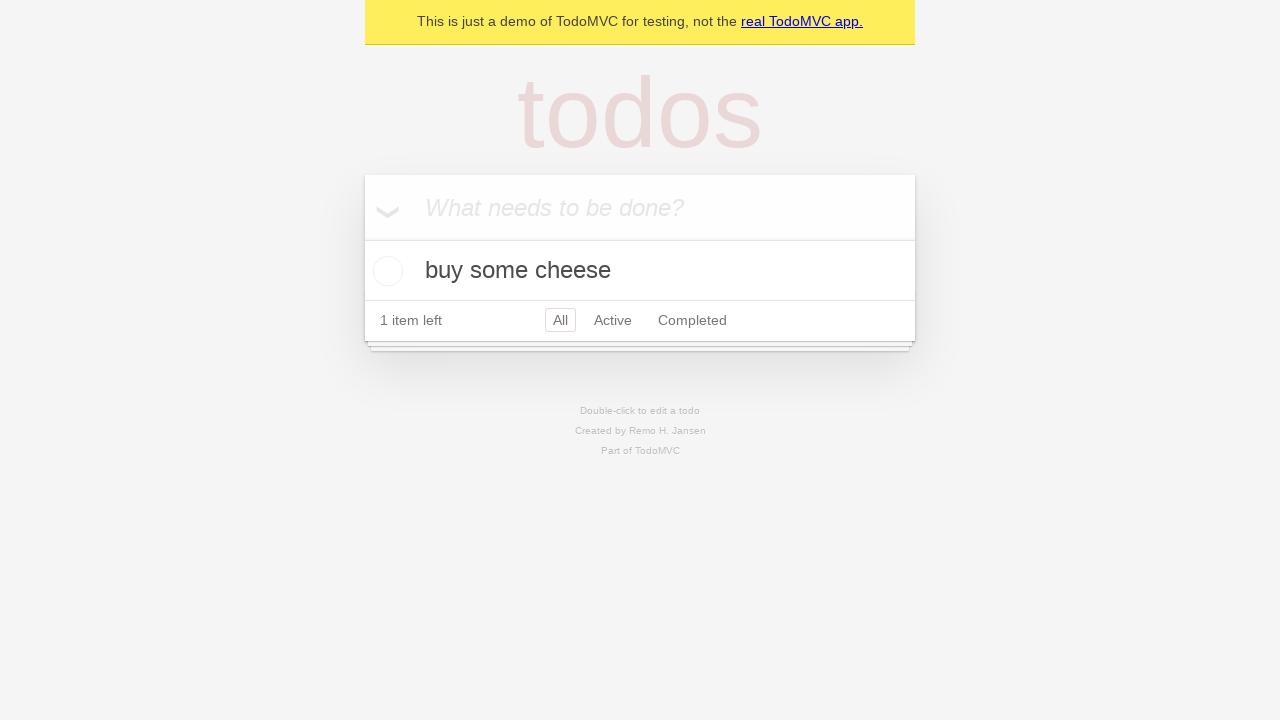

Filled new todo input with 'feed the cat' on .new-todo
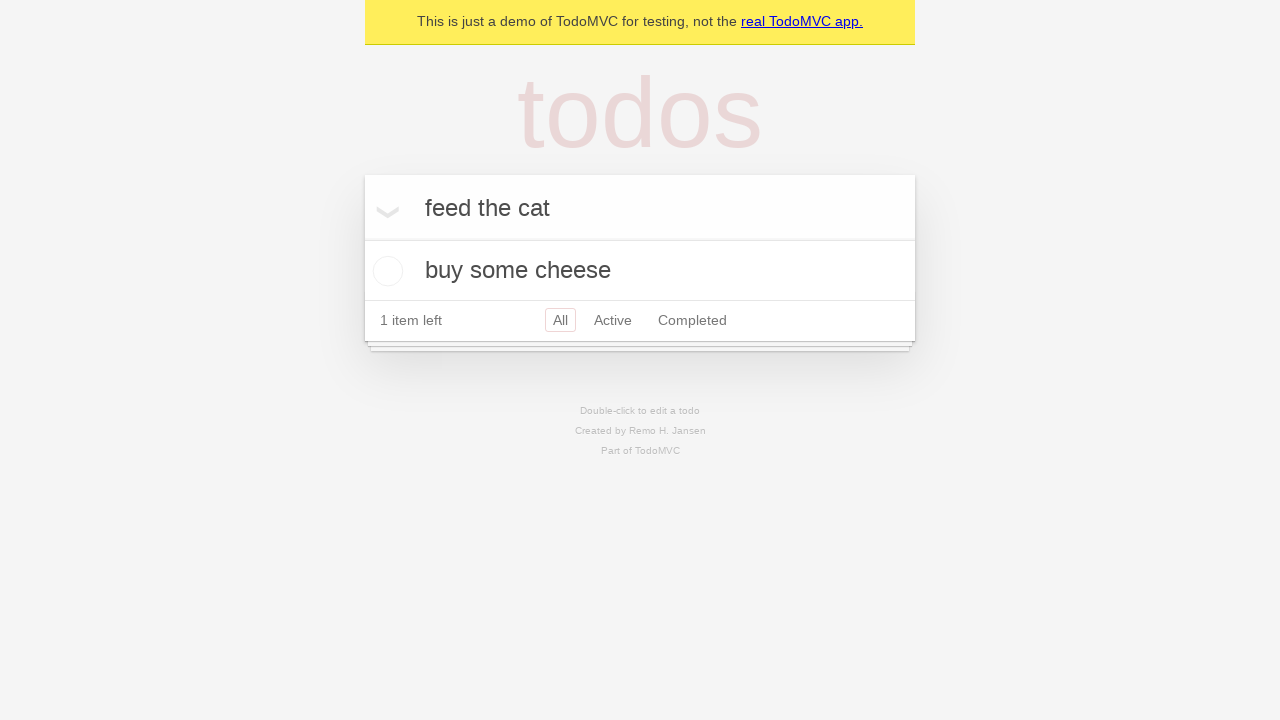

Pressed Enter to create second todo item on .new-todo
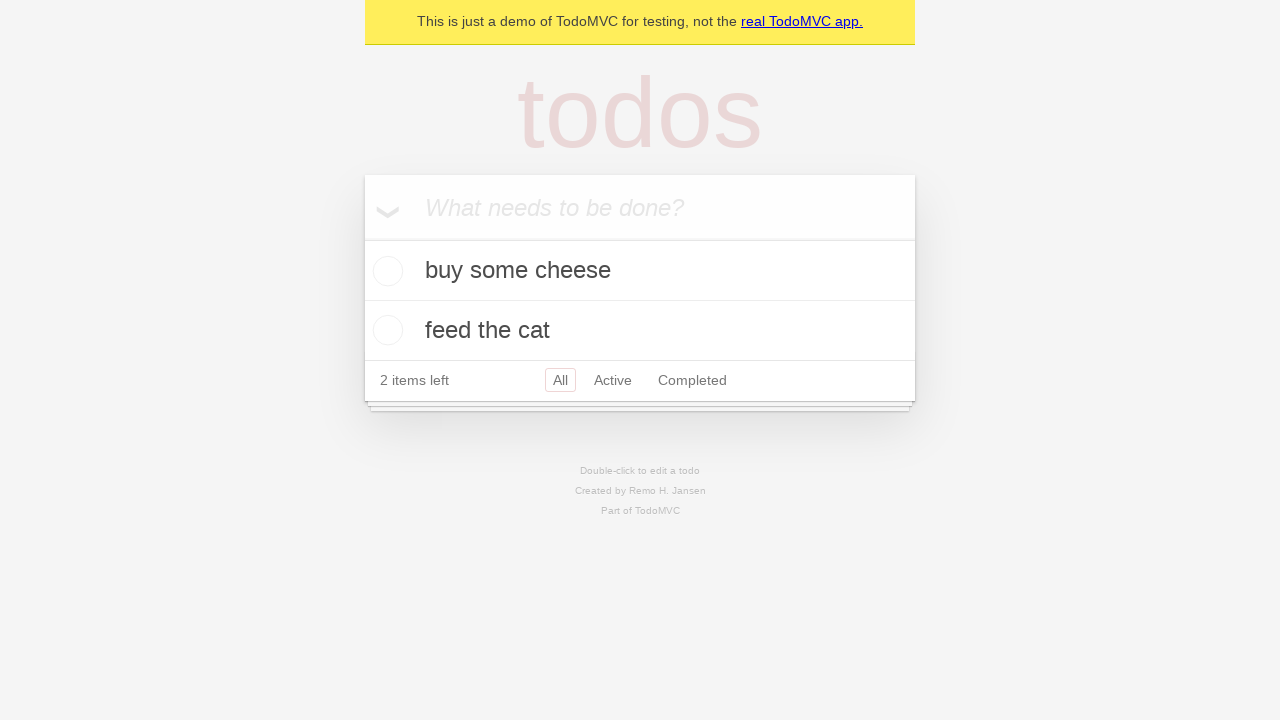

Checked toggle box to mark first item as complete at (385, 271) on .todo-list li >> nth=0 >> .toggle
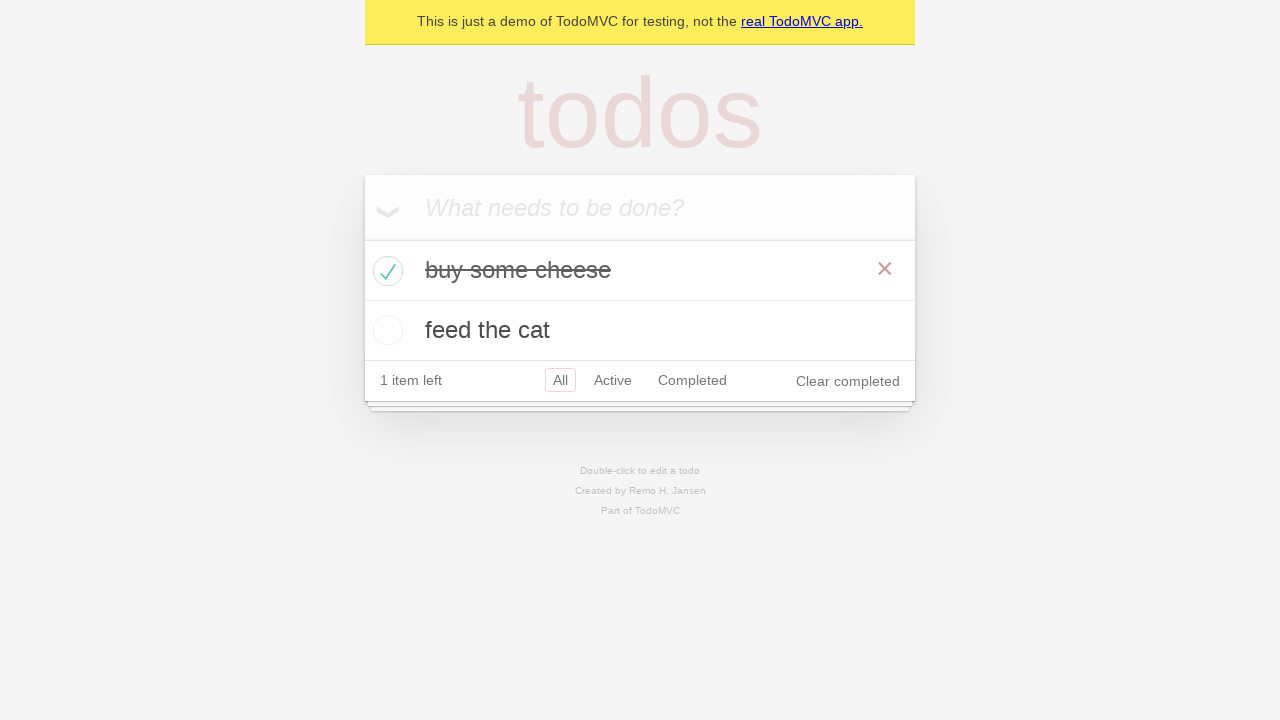

Unchecked toggle box to un-mark first item as complete at (385, 271) on .todo-list li >> nth=0 >> .toggle
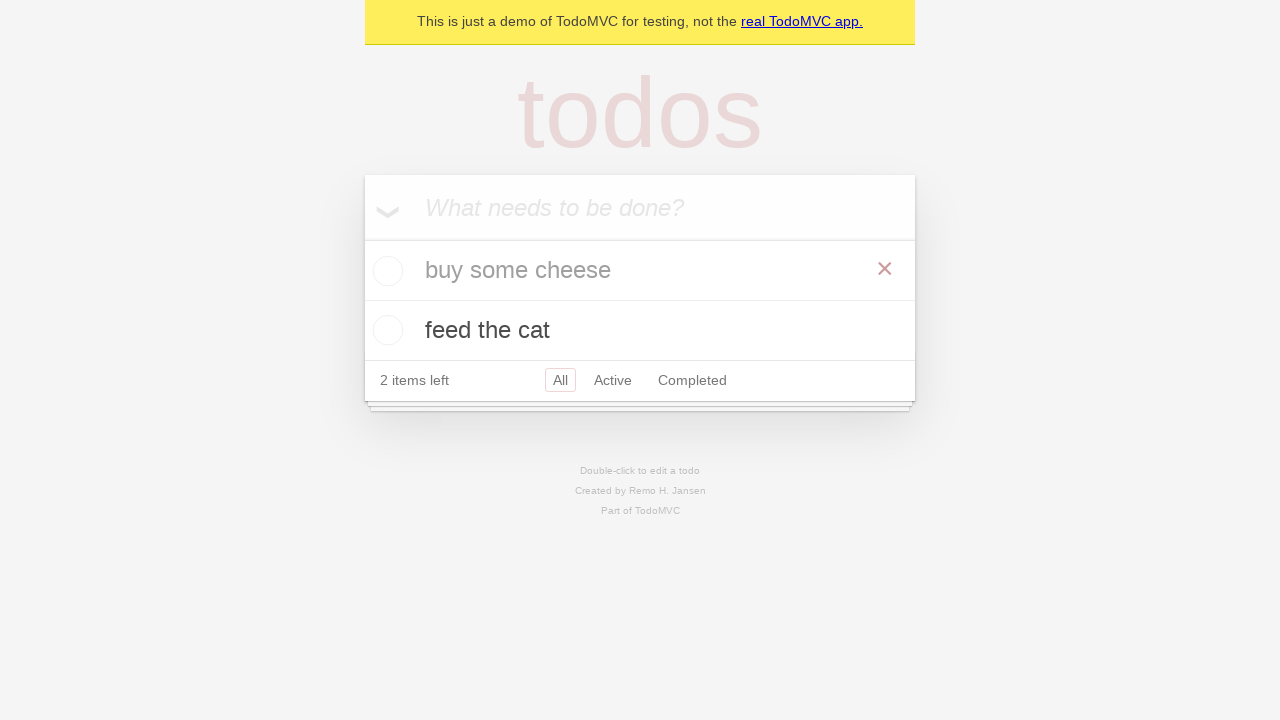

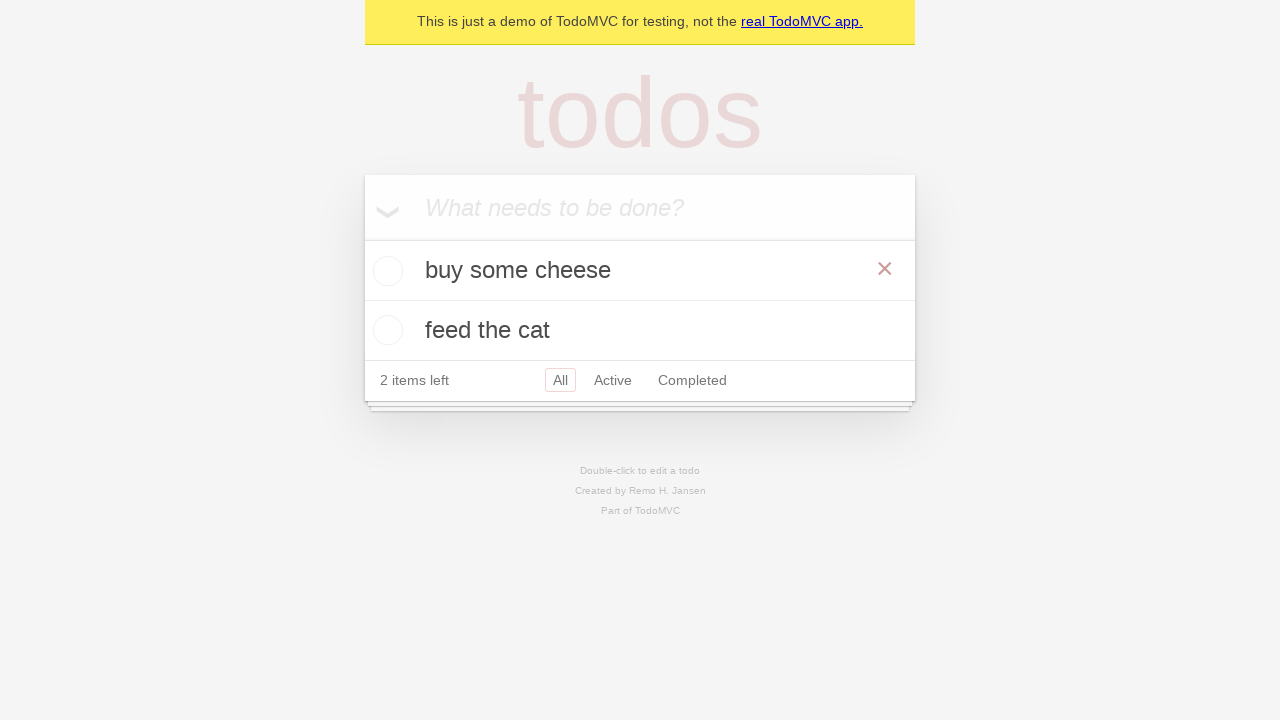